Navigates to JPL Space images page and clicks the button to view the full featured image

Starting URL: https://data-class-jpl-space.s3.amazonaws.com/JPL_Space/index.html

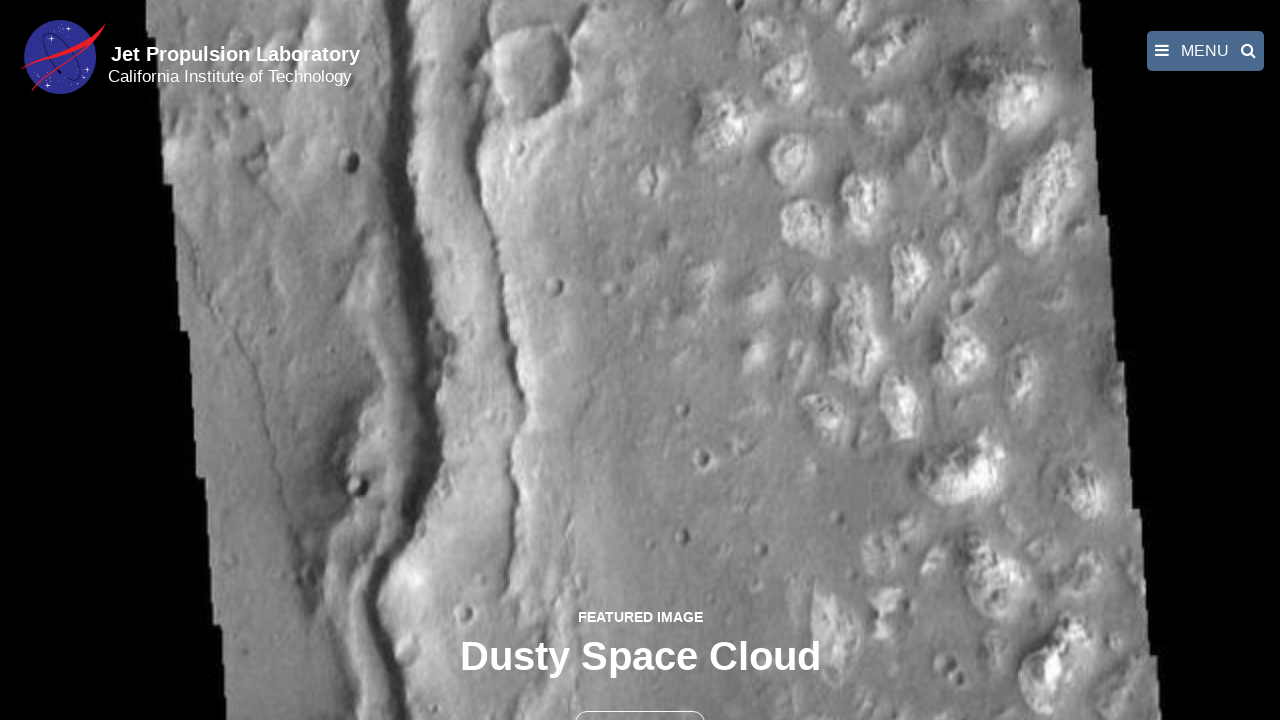

Navigated to JPL Space images page
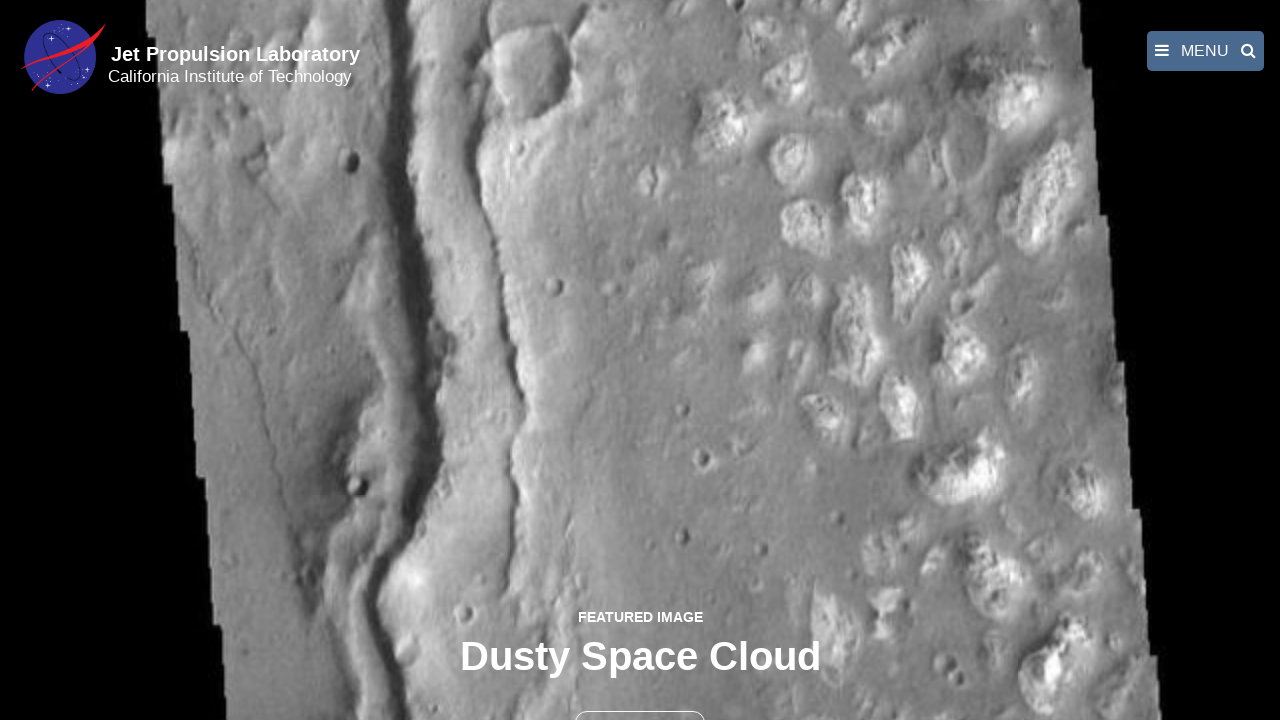

Clicked the button to view full featured image at (640, 699) on button >> nth=1
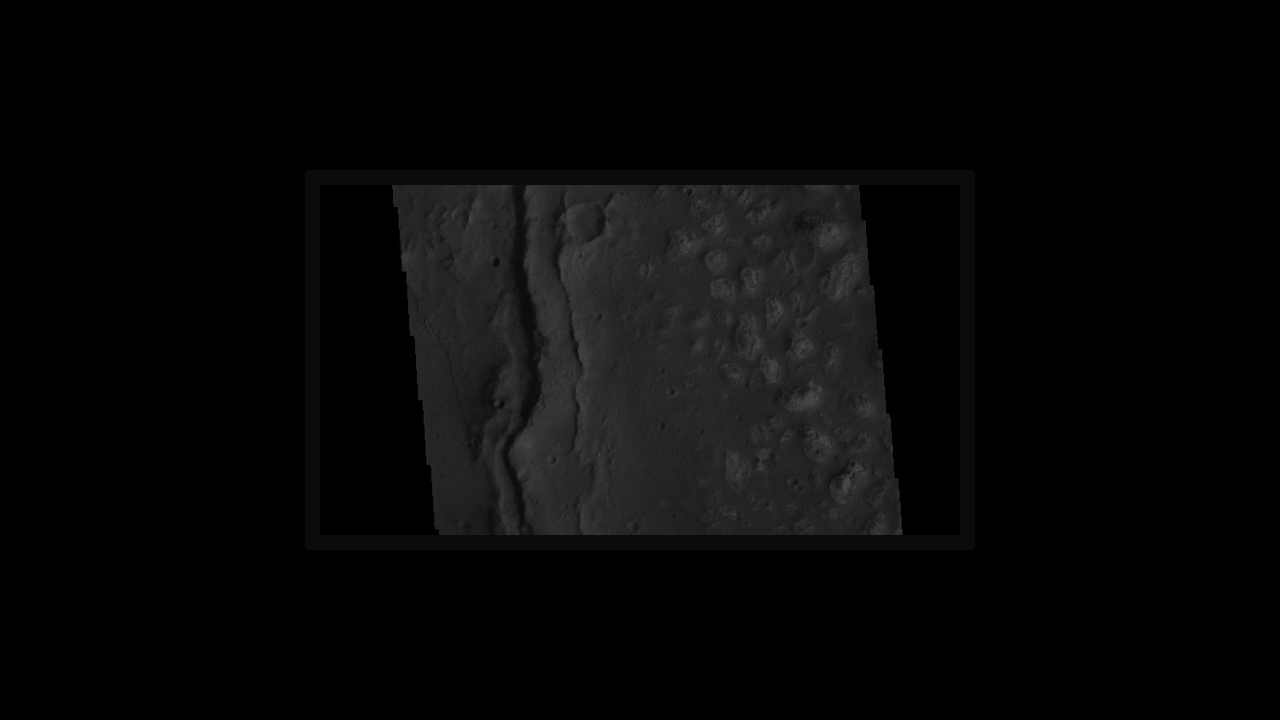

Full featured image loaded and displayed
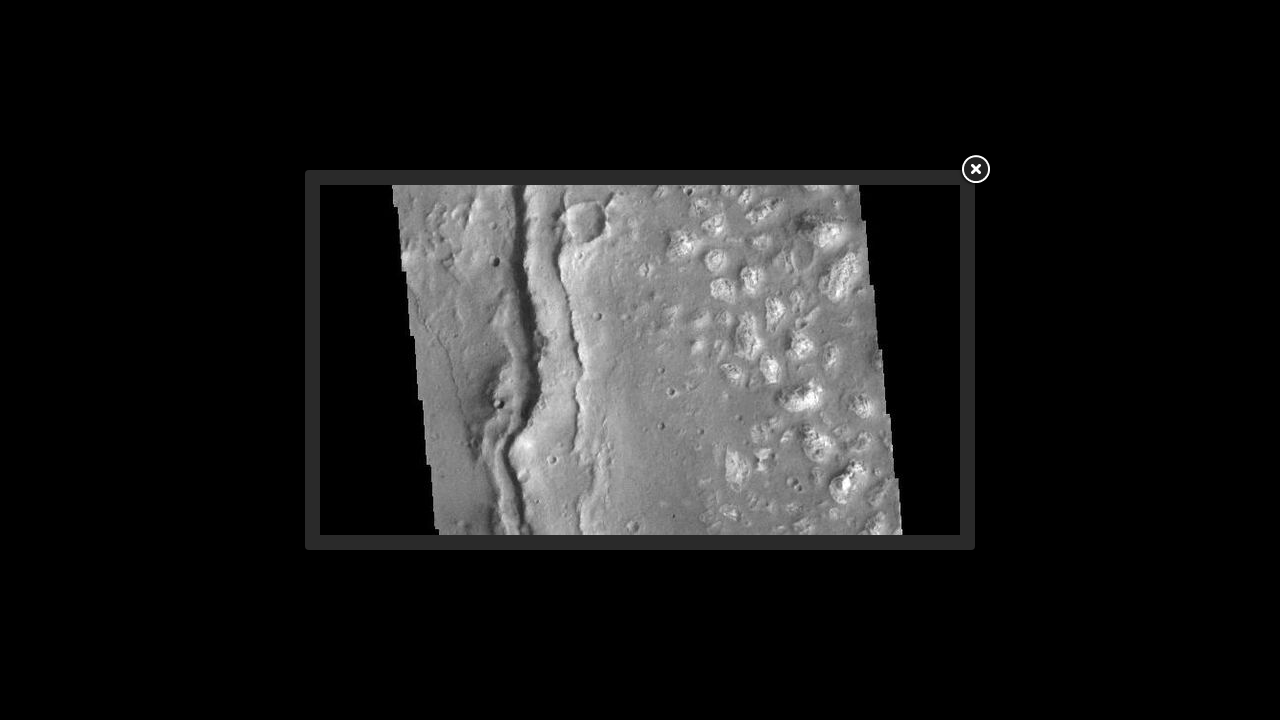

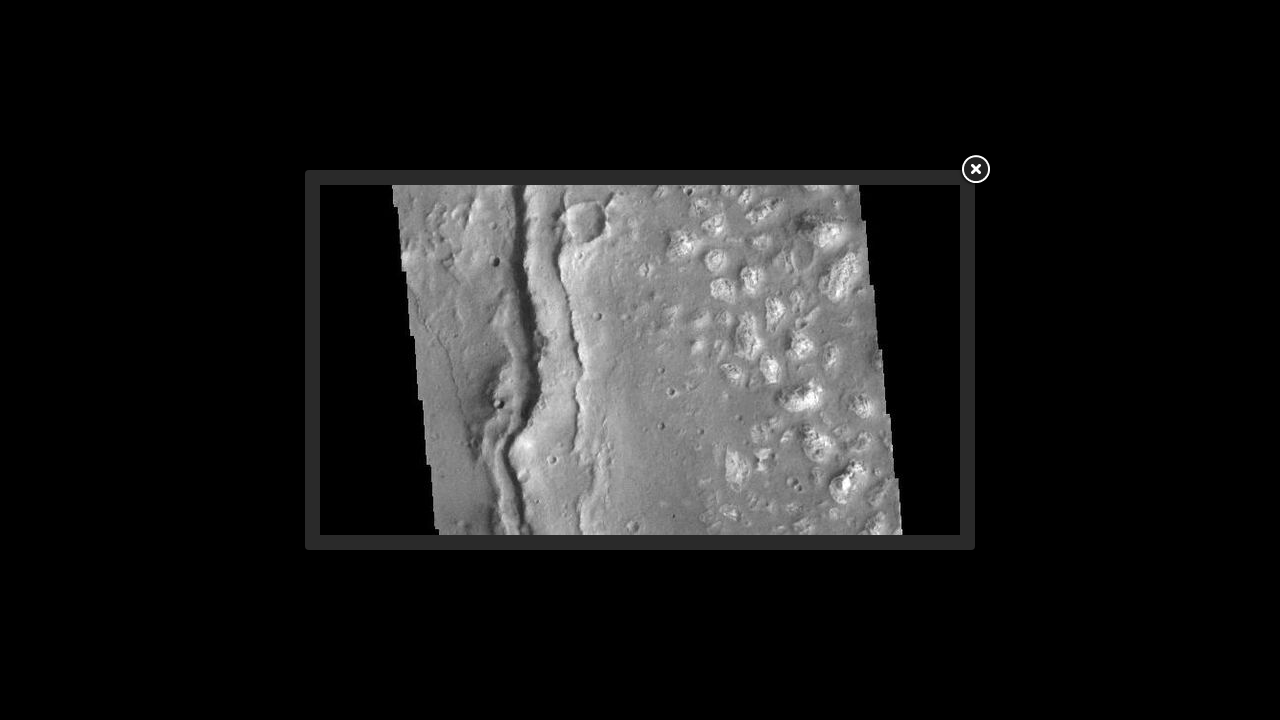